Tests dropdown and checkbox functionality on a flight booking practice page by selecting a senior citizen discount checkbox and incrementing the adult passenger count to 5

Starting URL: https://rahulshettyacademy.com/dropdownsPractise/

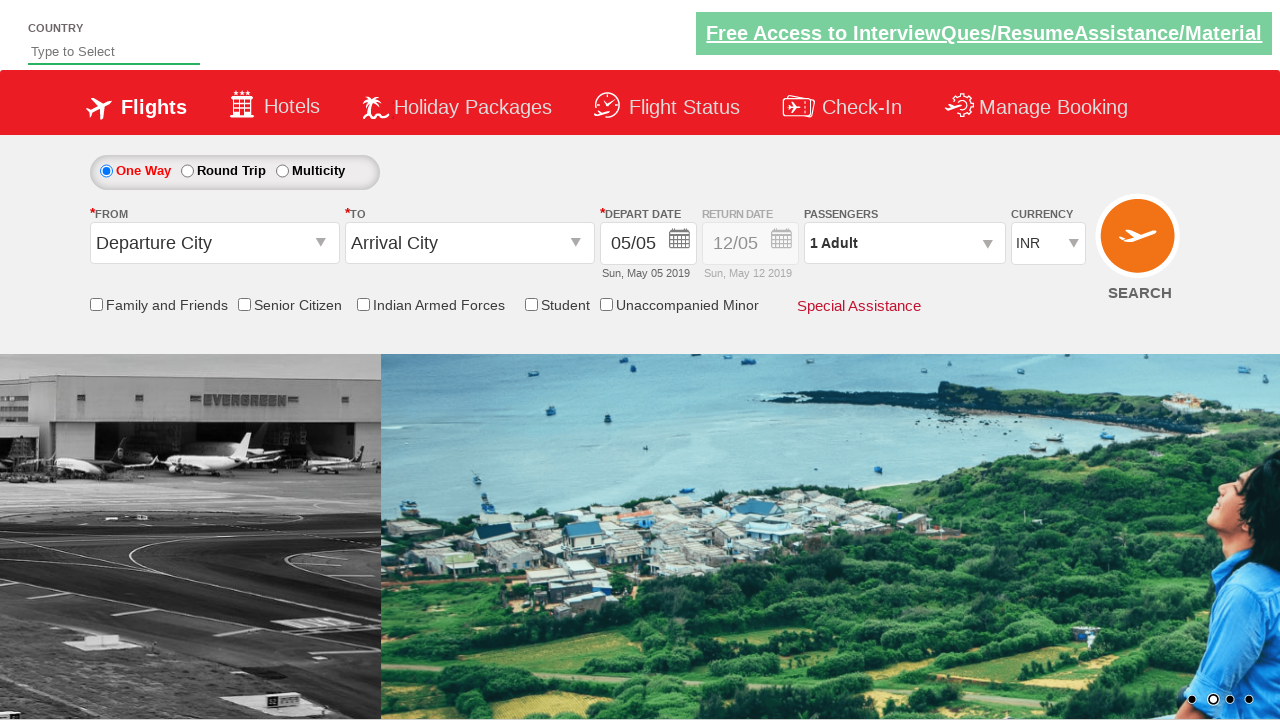

Clicked senior citizen discount checkbox at (244, 304) on input[id*='SeniorCitizenDiscount']
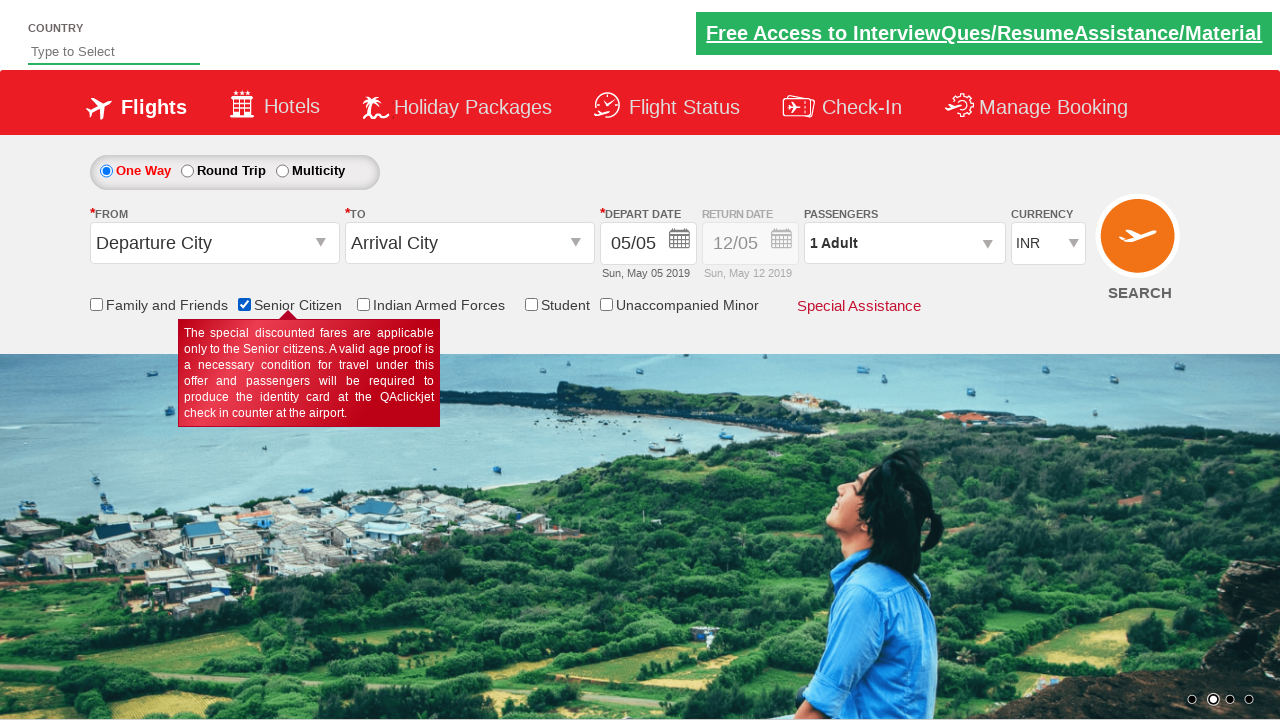

Opened passenger info dropdown at (904, 243) on #divpaxinfo
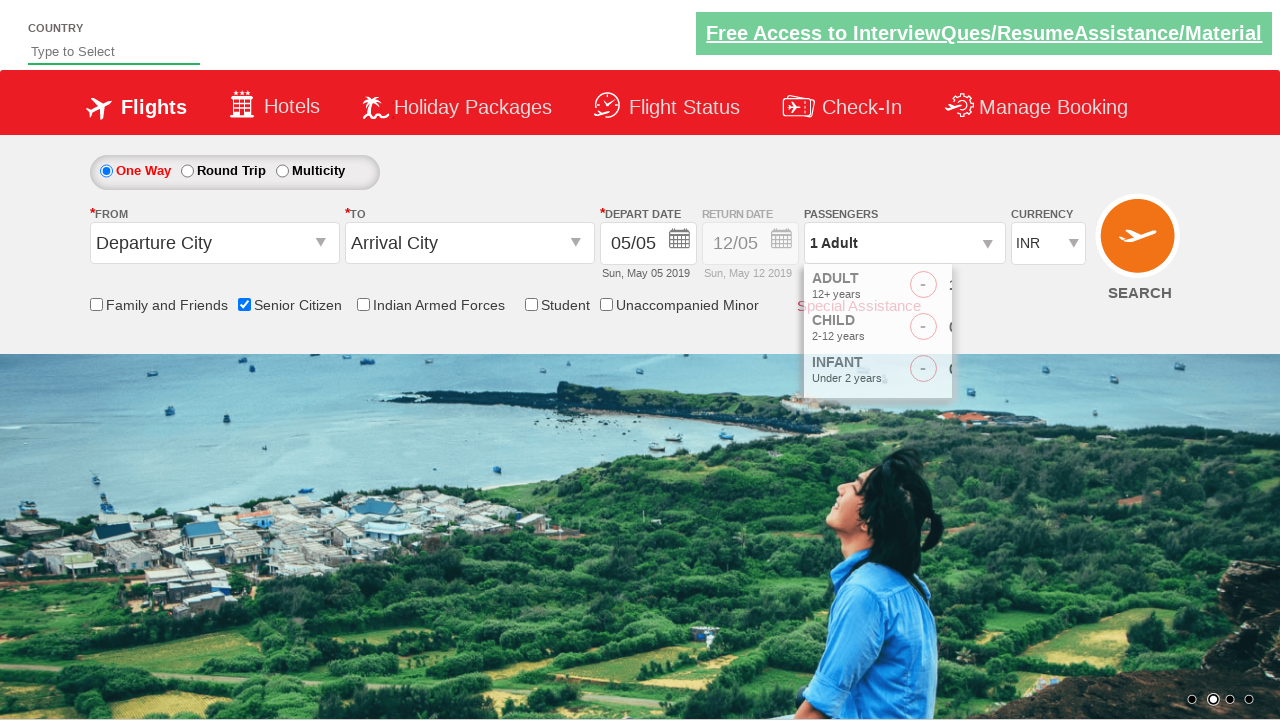

Incremented adult passenger count (iteration 1/4) at (982, 288) on #hrefIncAdt
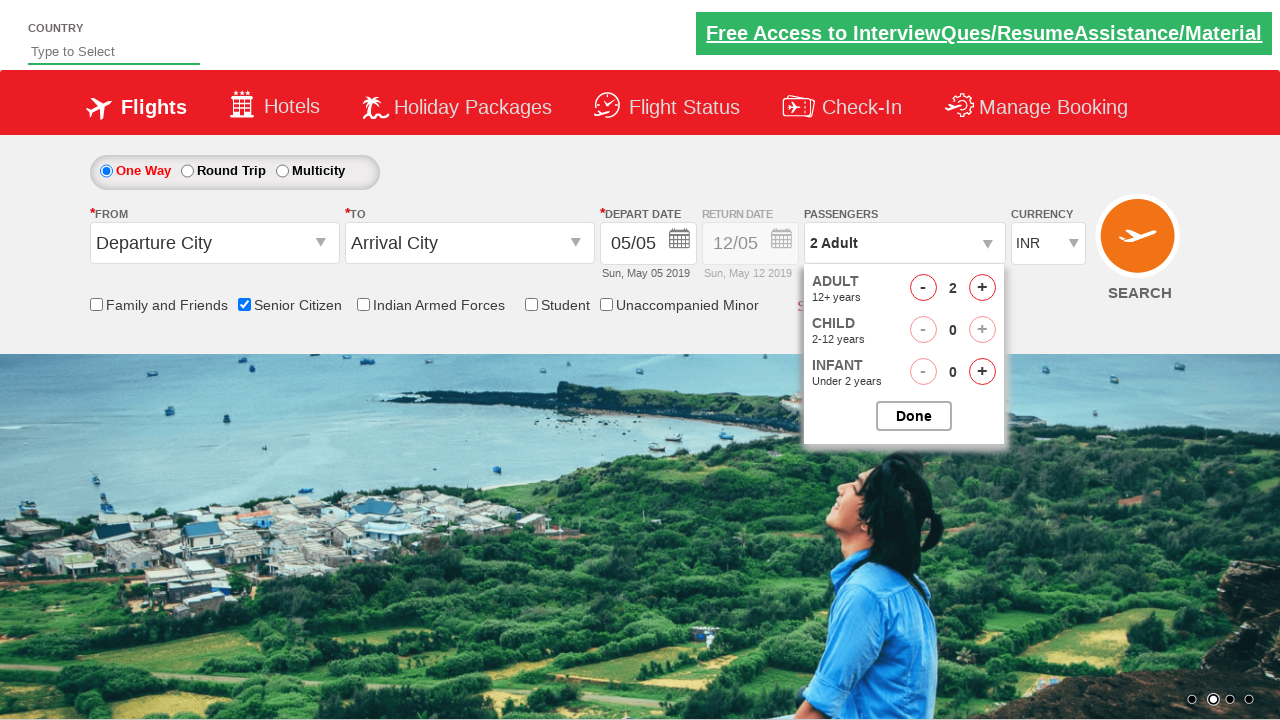

Incremented adult passenger count (iteration 2/4) at (982, 288) on #hrefIncAdt
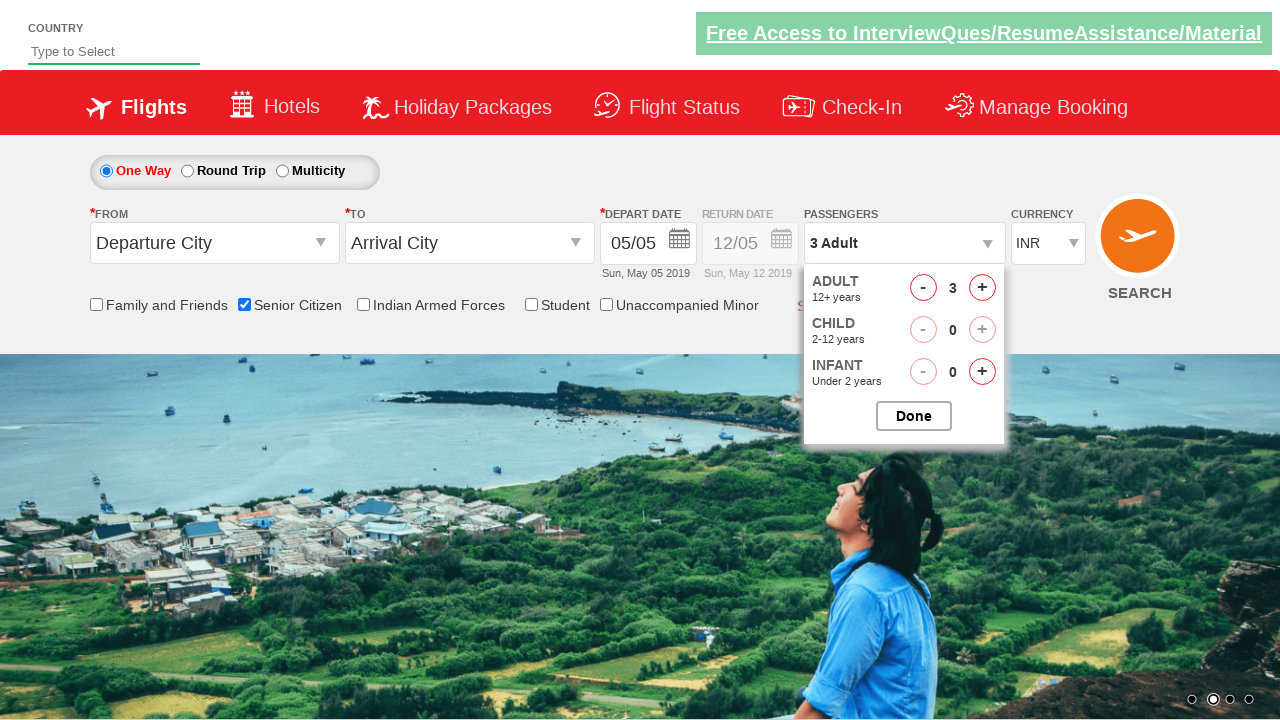

Incremented adult passenger count (iteration 3/4) at (982, 288) on #hrefIncAdt
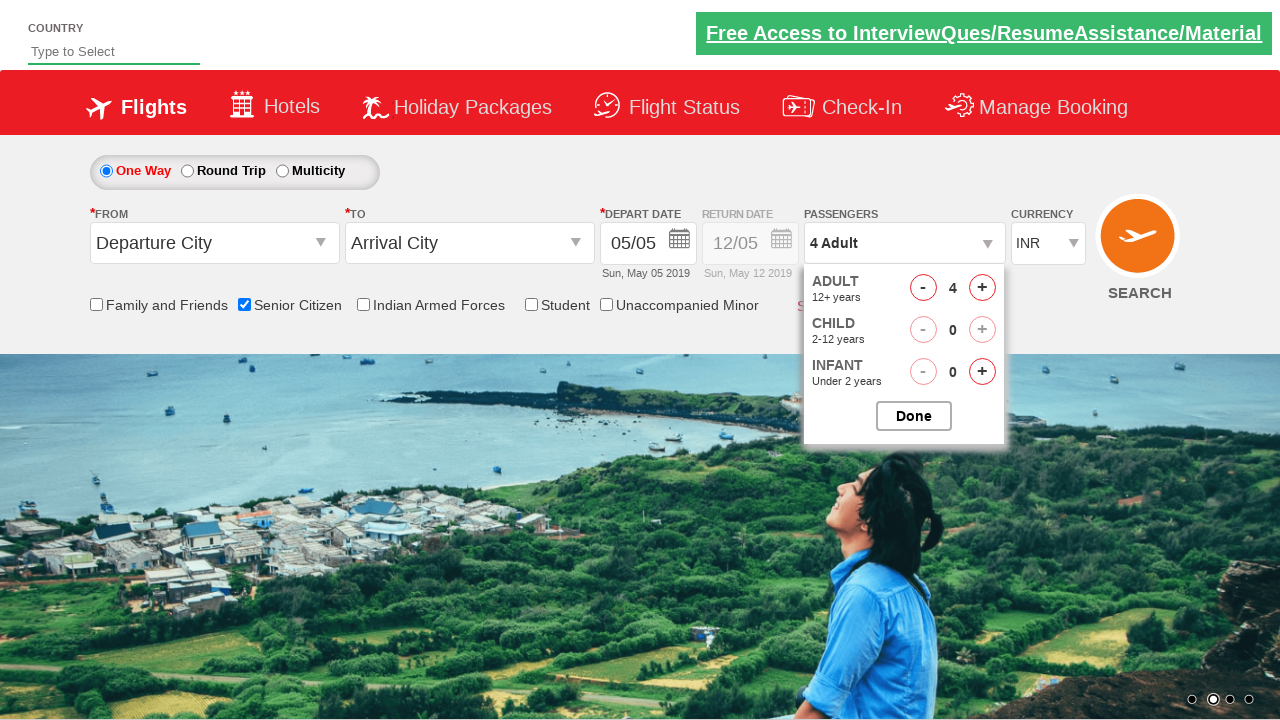

Incremented adult passenger count (iteration 4/4) at (982, 288) on #hrefIncAdt
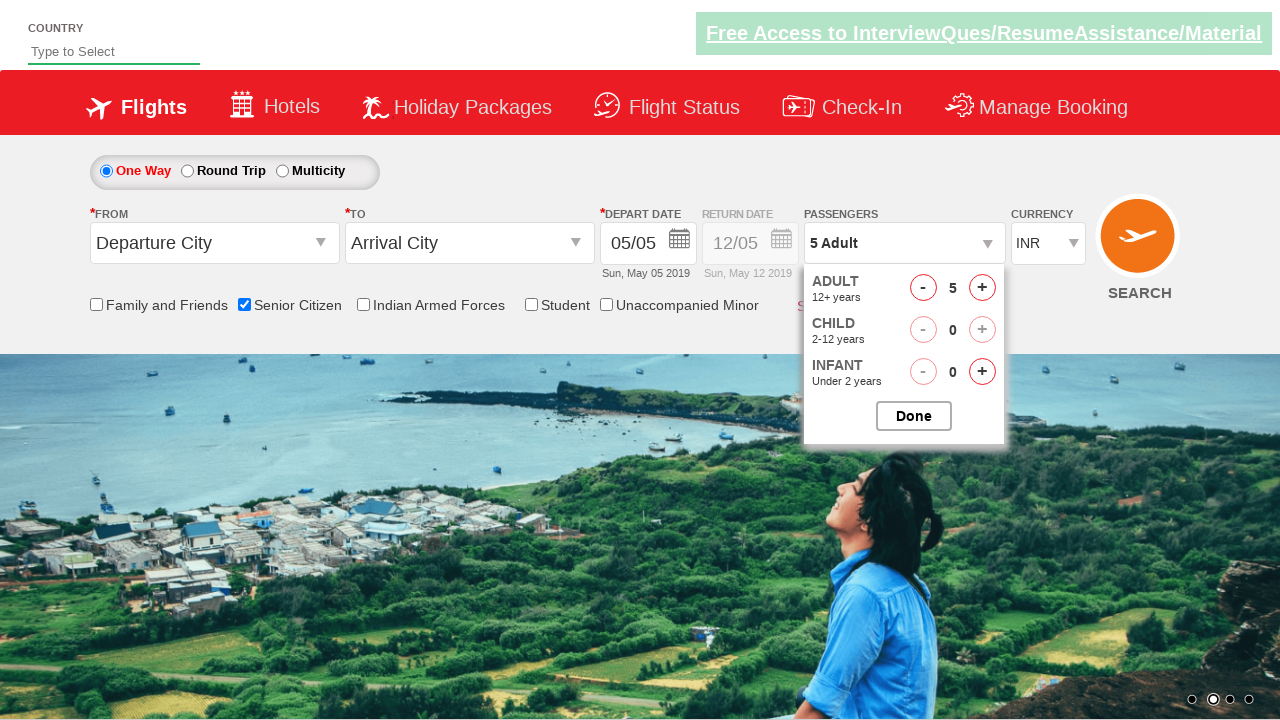

Closed passenger options dropdown at (914, 416) on #btnclosepaxoption
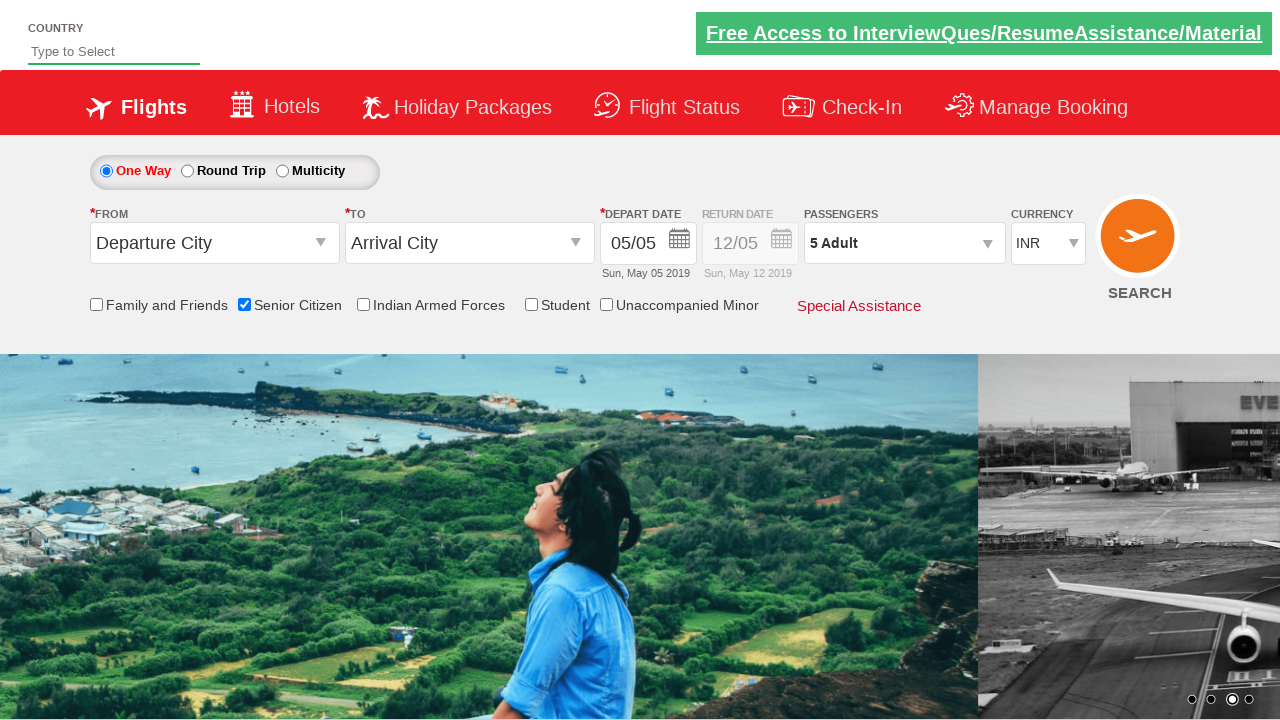

Passenger info updated and dropdown closed
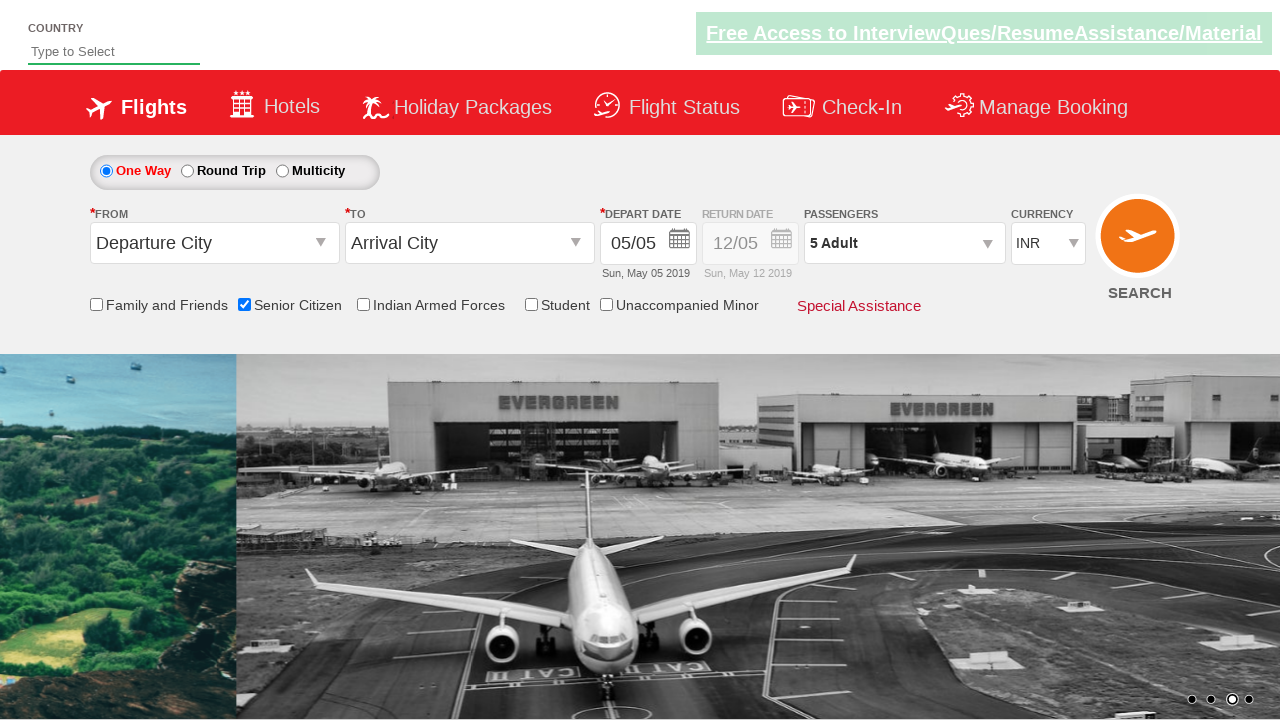

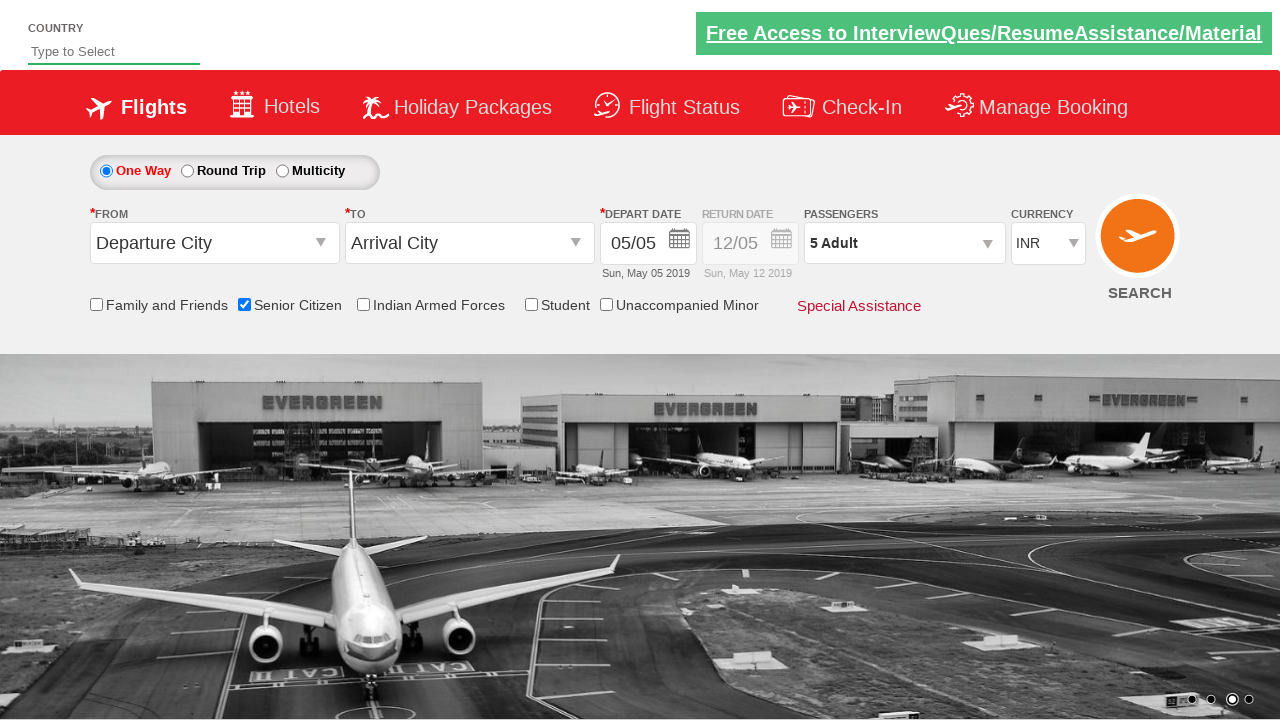